Tests the Python.org website search functionality by entering "pycon" in the search box and verifying that results are returned.

Starting URL: https://www.python.org

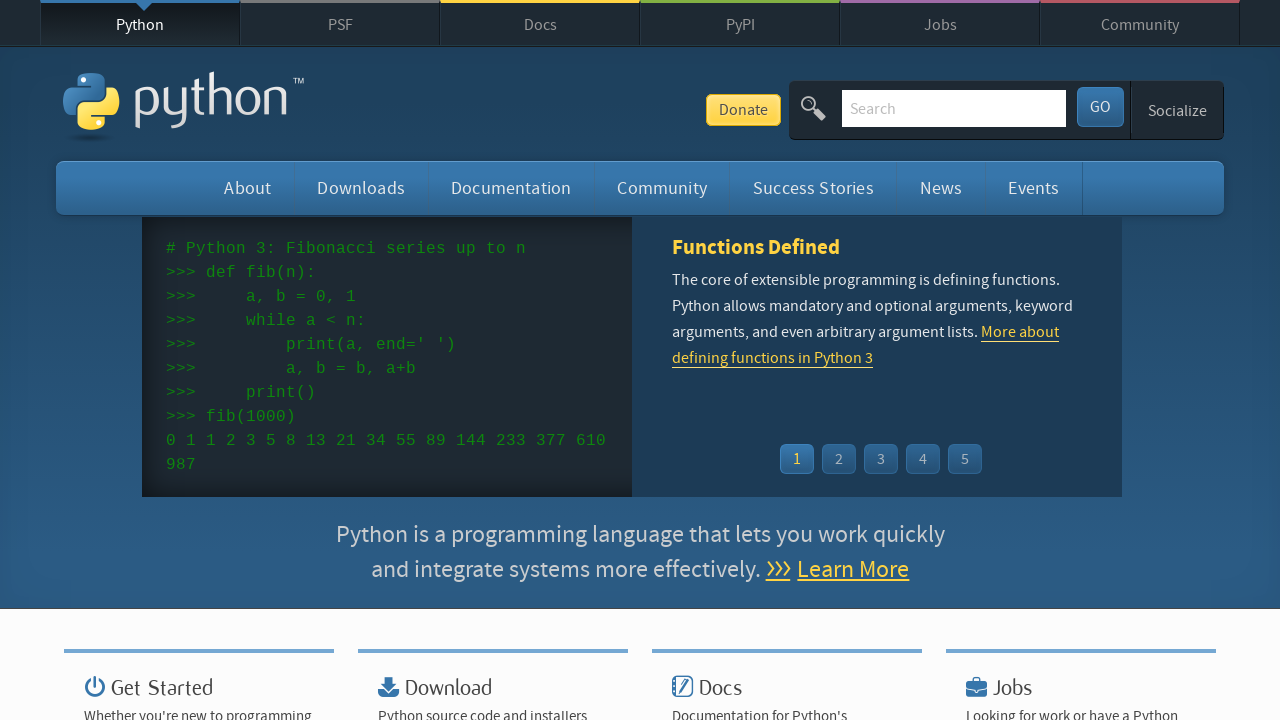

Verified 'Python' is in page title
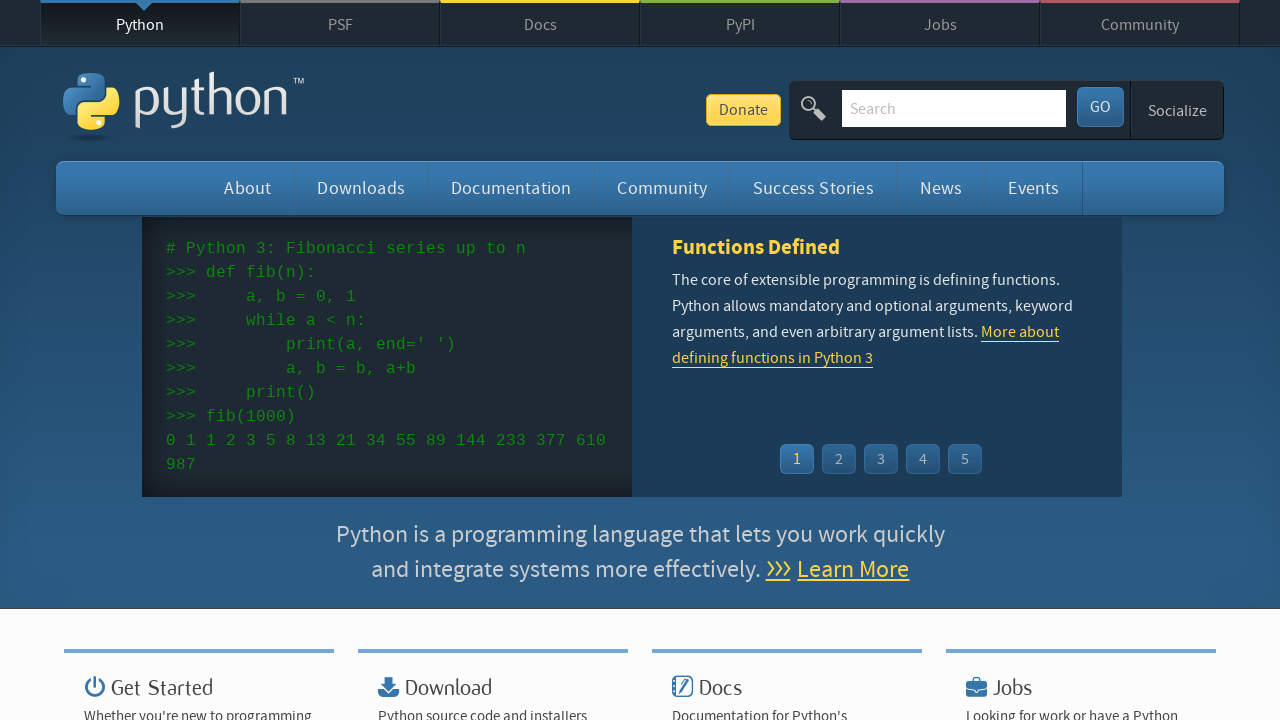

Cleared the search box on input[name='q']
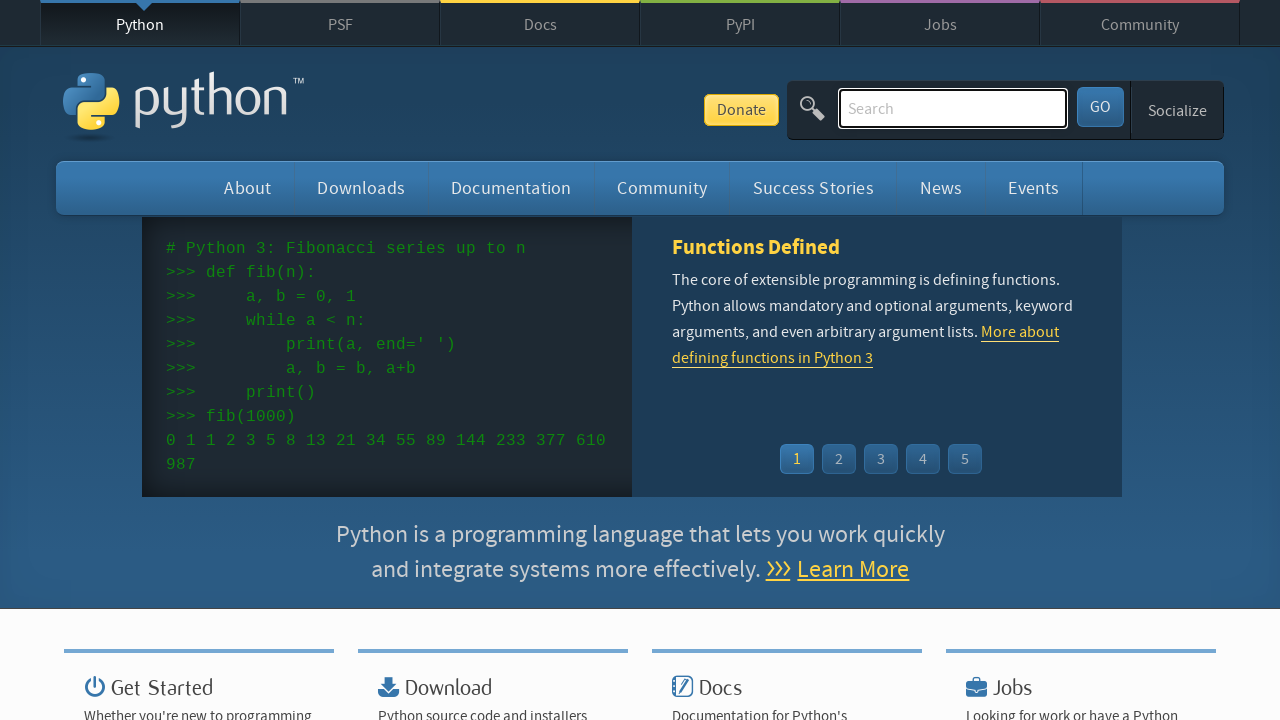

Entered 'pycon' in search box on input[name='q']
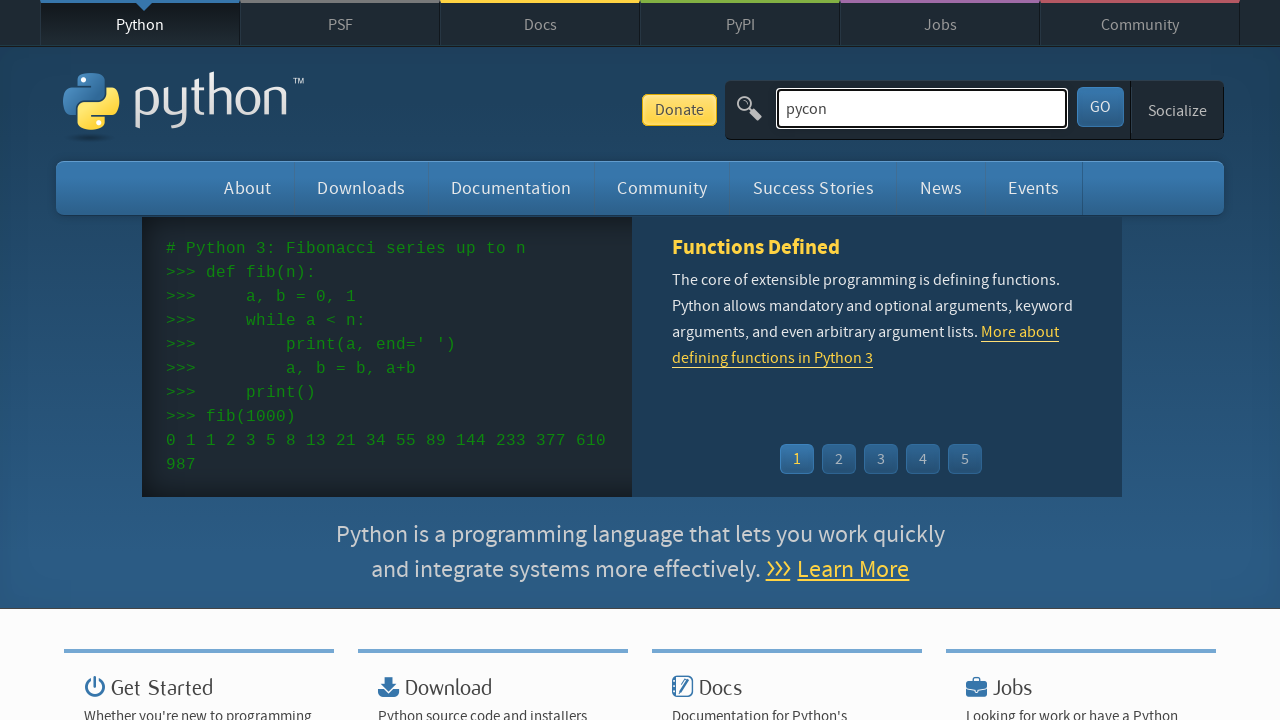

Pressed Enter to submit search on input[name='q']
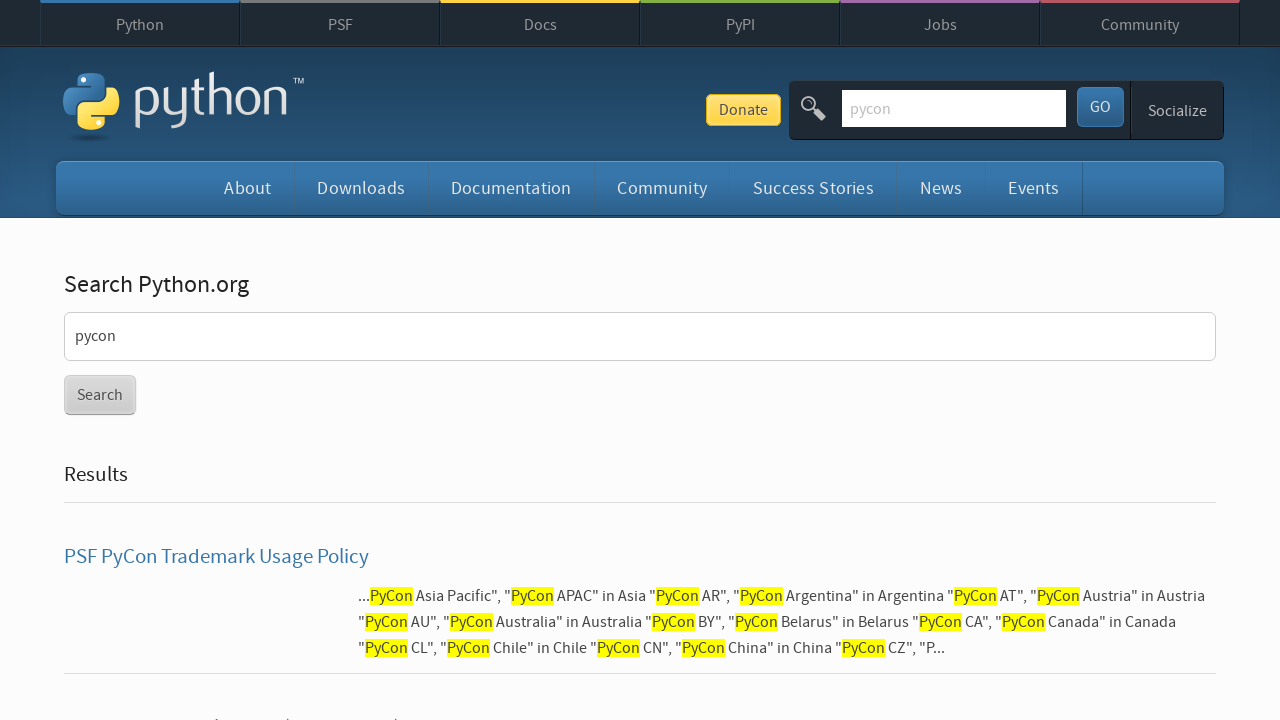

Waited for network idle state after search submission
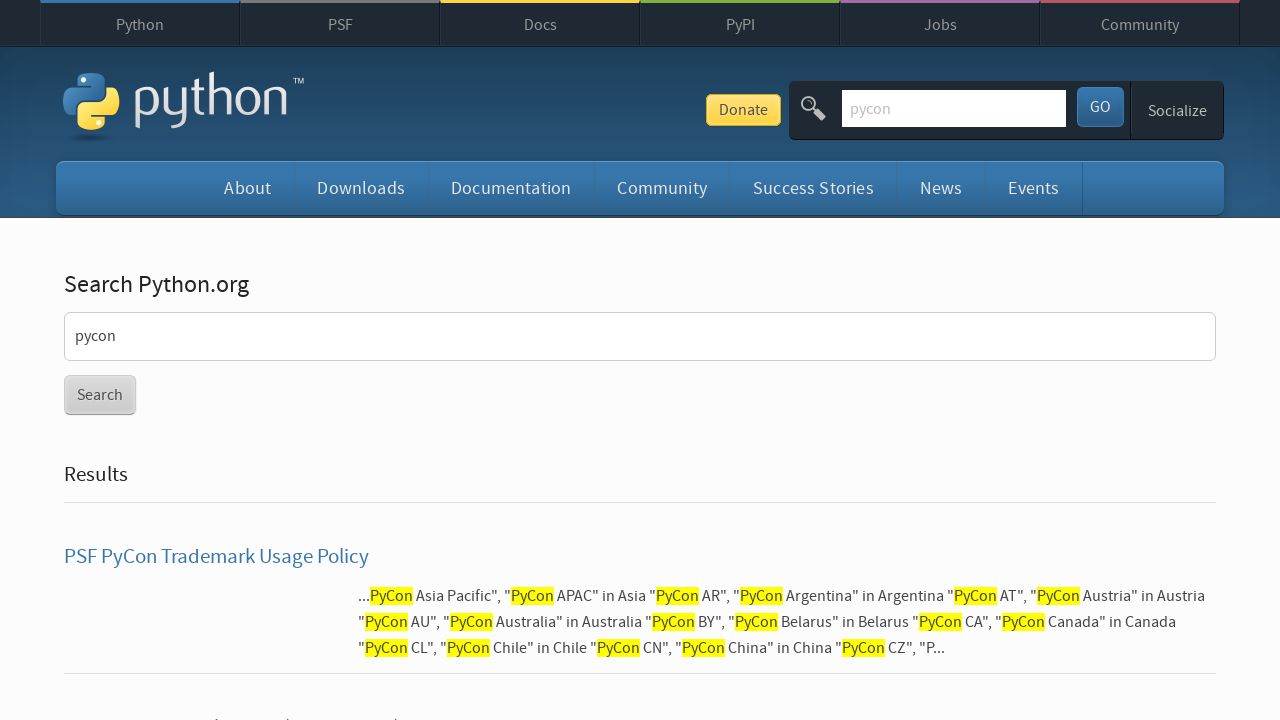

Verified search results were returned (no 'No results found' message)
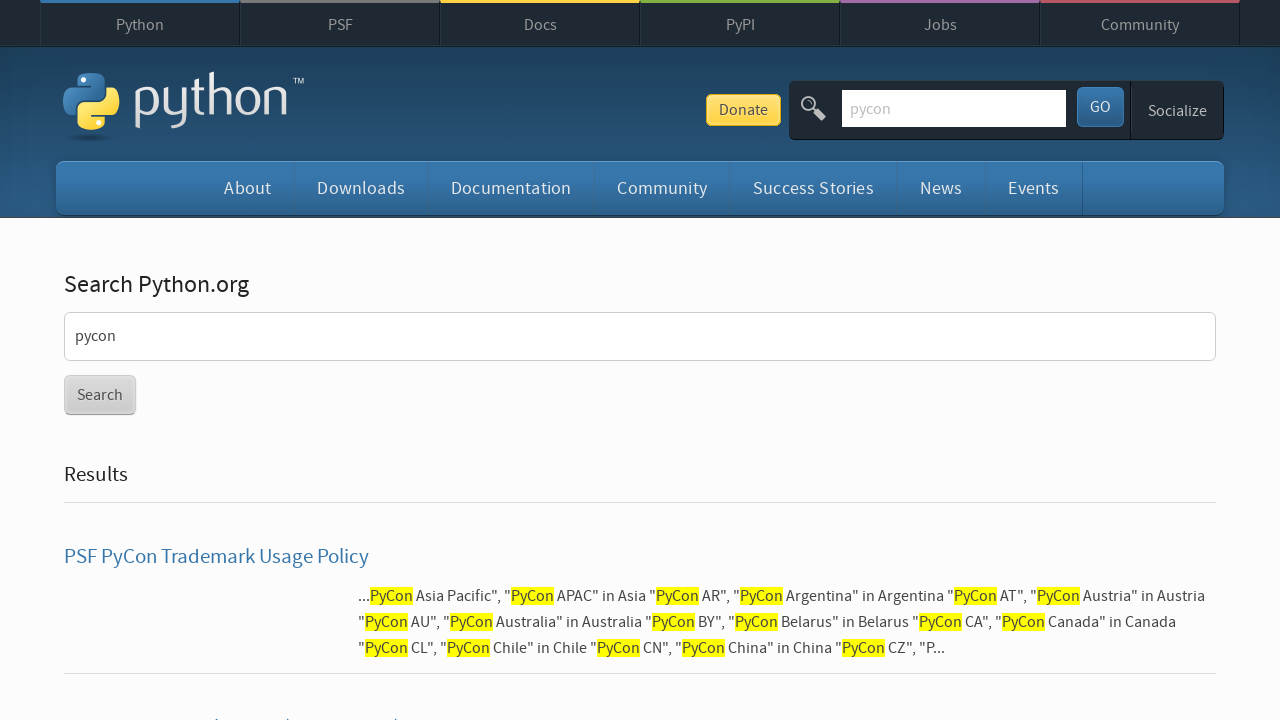

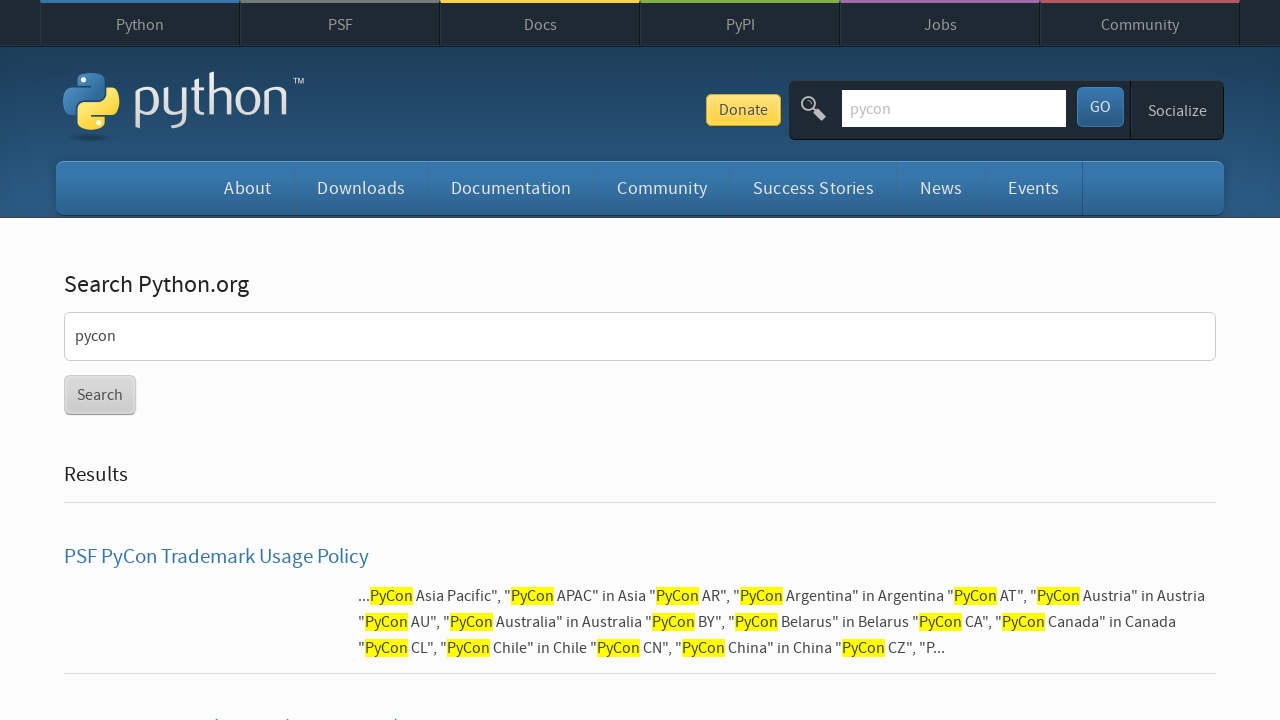